Checks if the company branding logo is displayed on the OrangeHRM login page

Starting URL: https://opensource-demo.orangehrmlive.com/web/index.php/auth/login

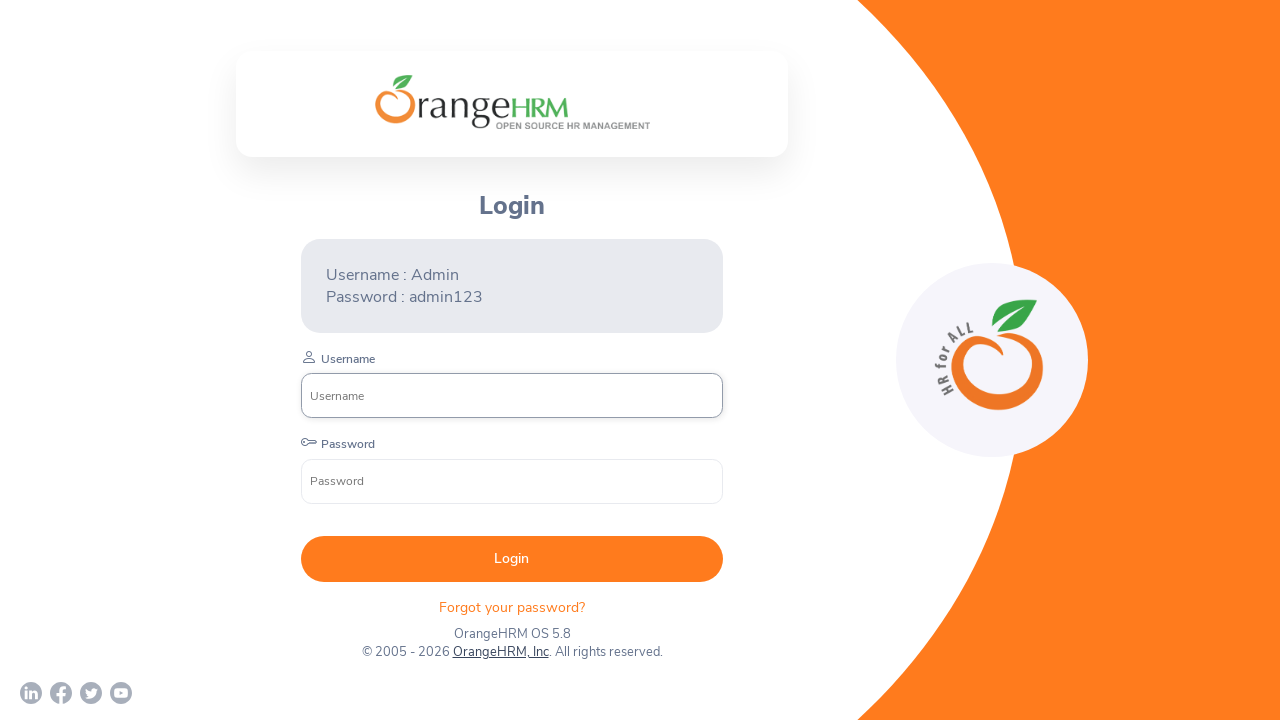

Located company branding logo element on OrangeHRM login page
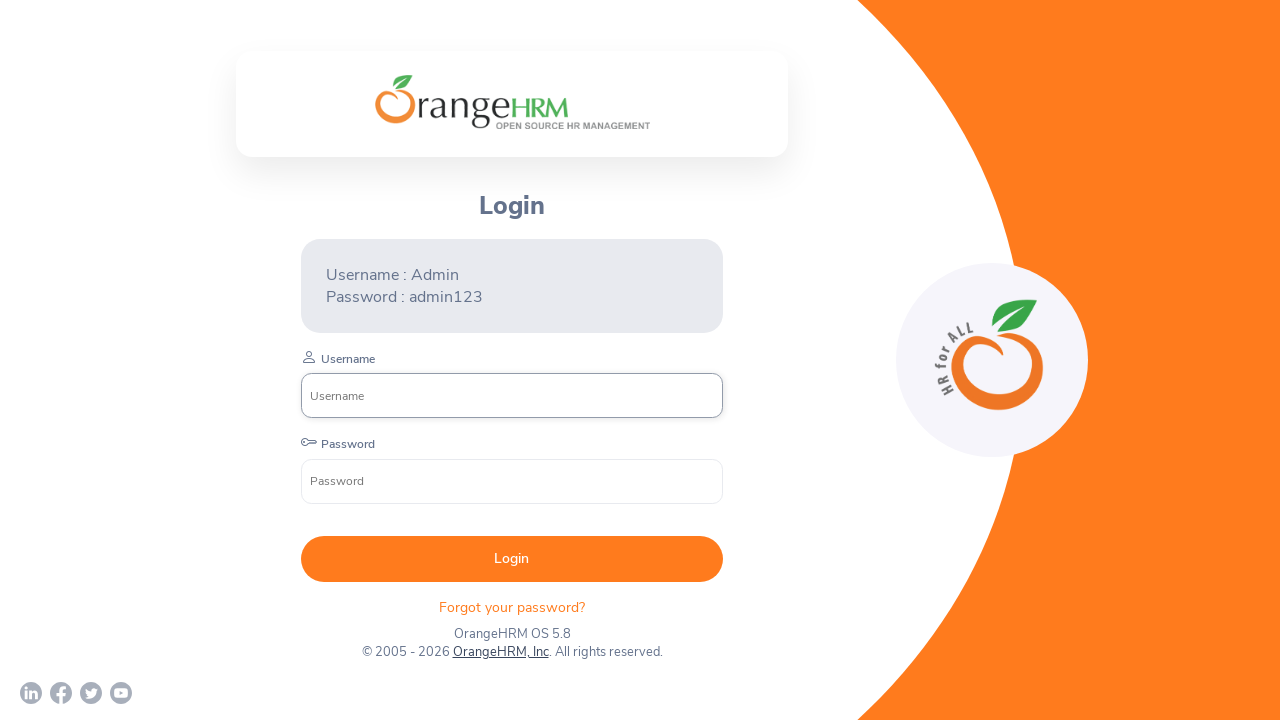

Checked visibility status of company branding logo
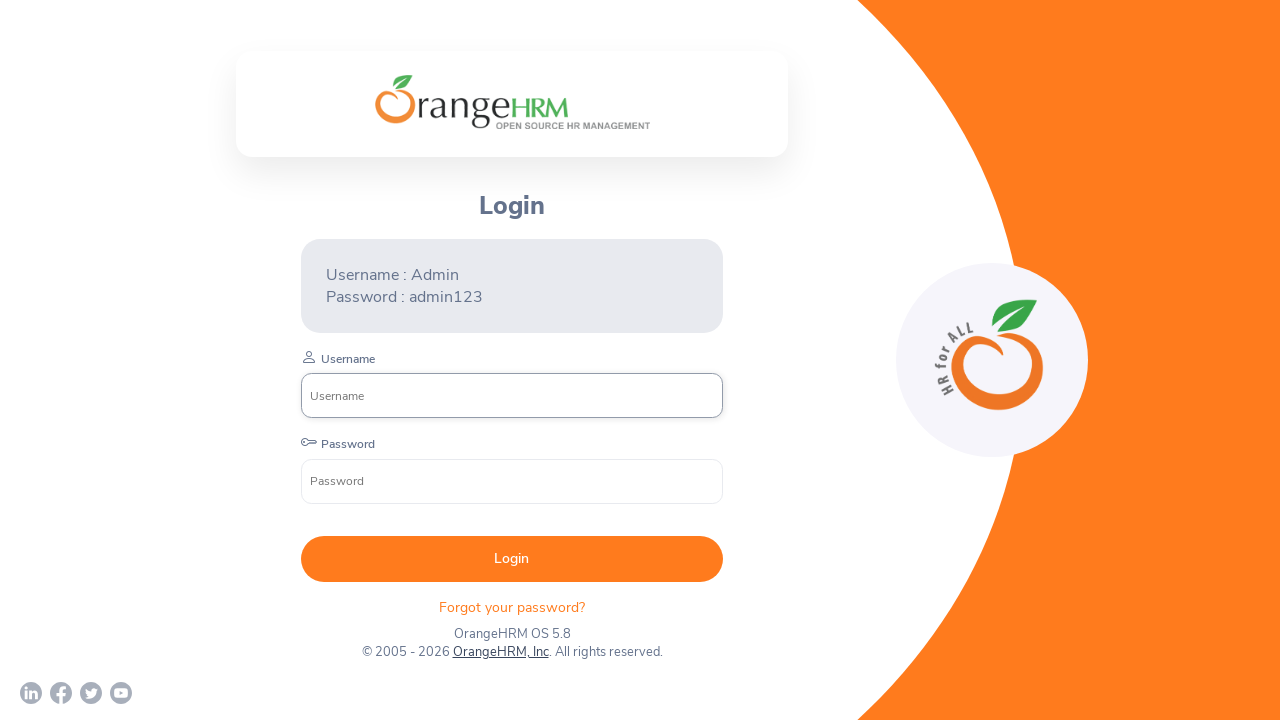

Assertion passed: company branding logo is displayed on login page
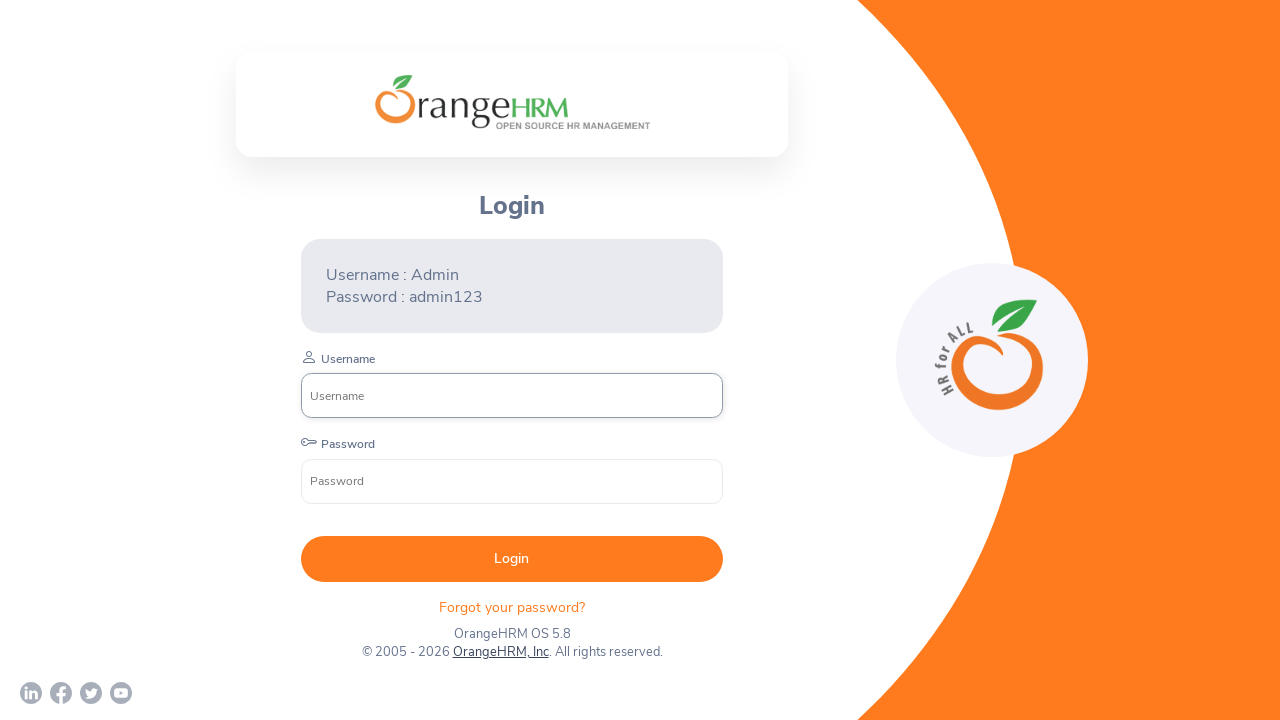

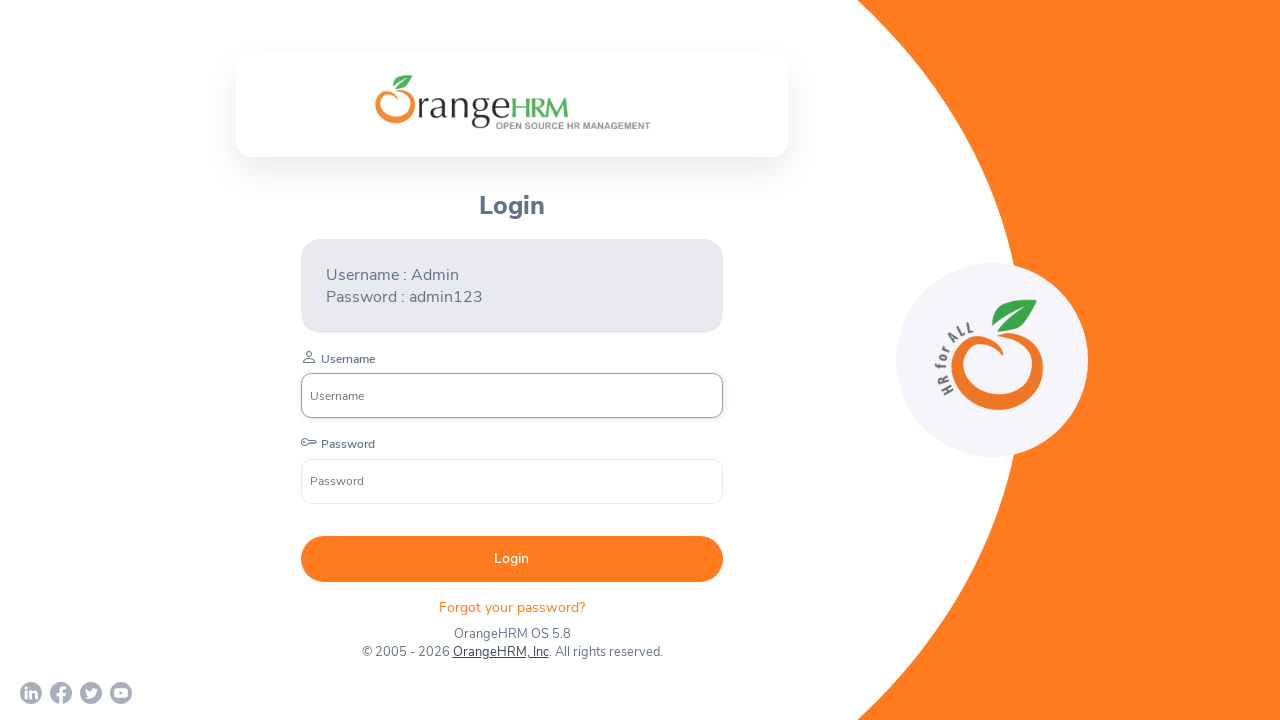